Tests file upload validation by uploading an invalid file type (non-picture file) to an image-only upload field and verifying the error message is displayed.

Starting URL: https://leafground.com/file.xhtml

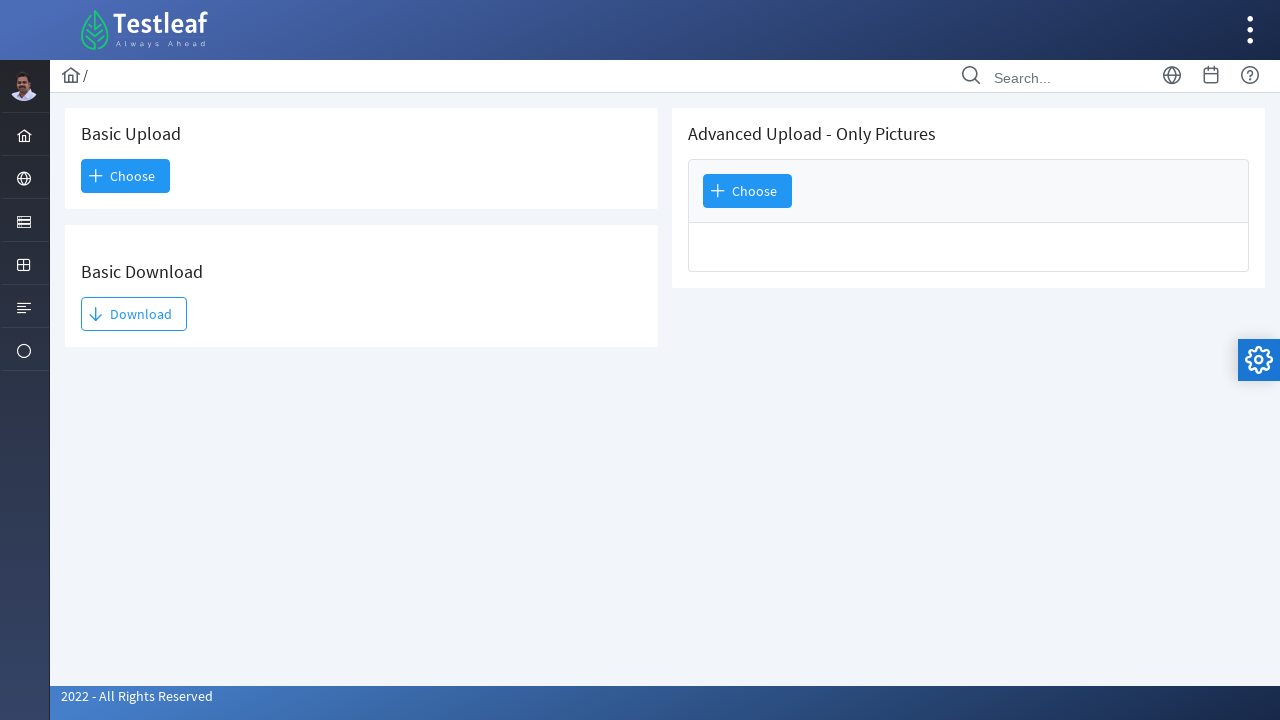

Created temporary TypeScript file for upload test
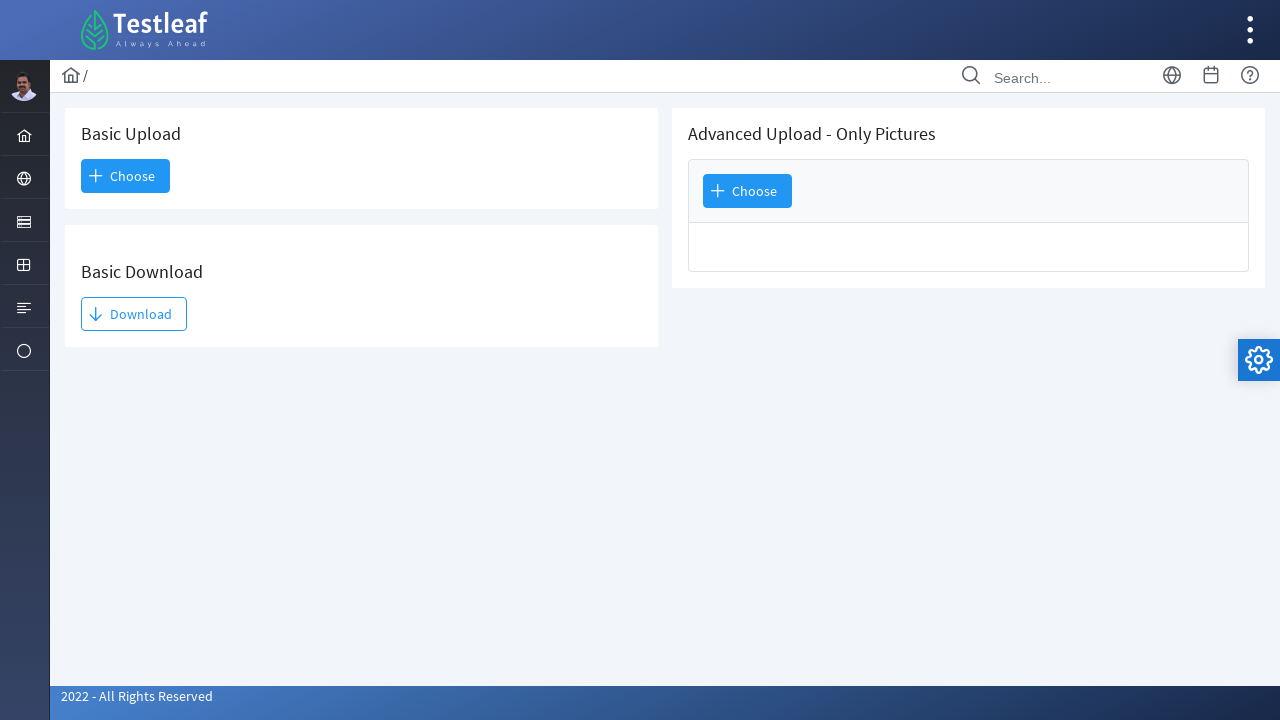

Located 'Advanced Upload - Only Pictures' card
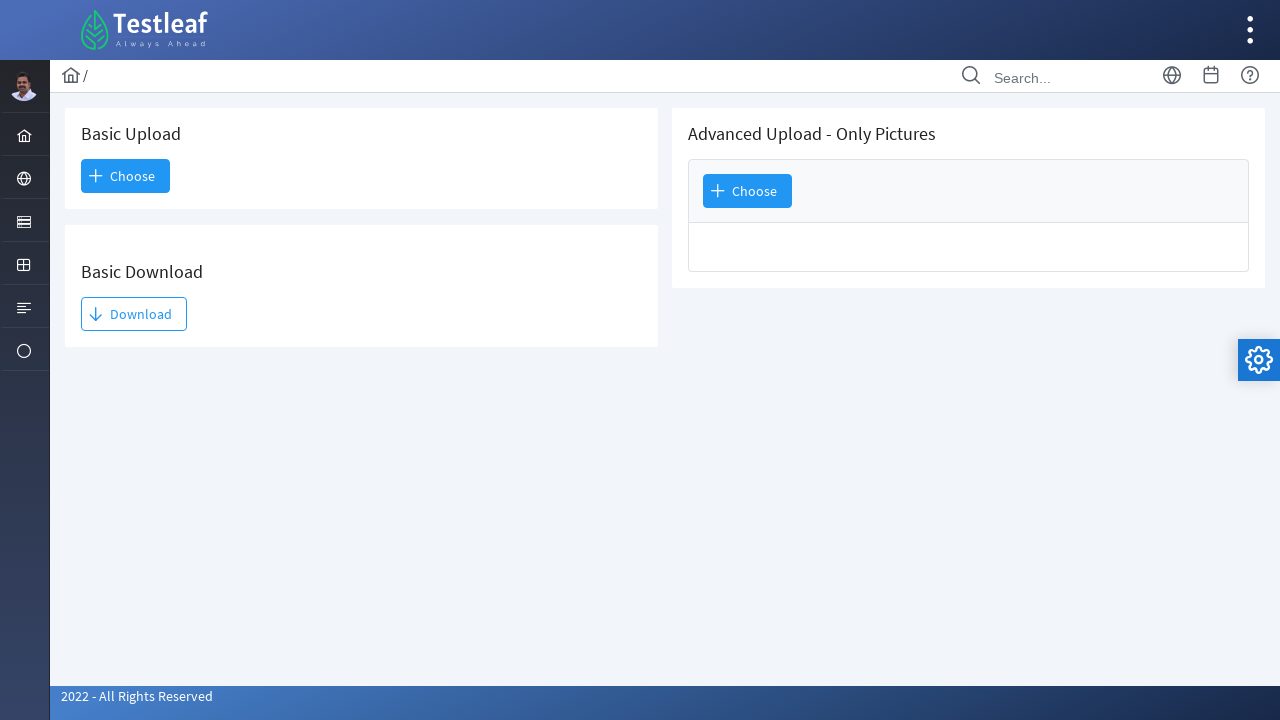

Uploaded invalid TypeScript file to image-only upload field
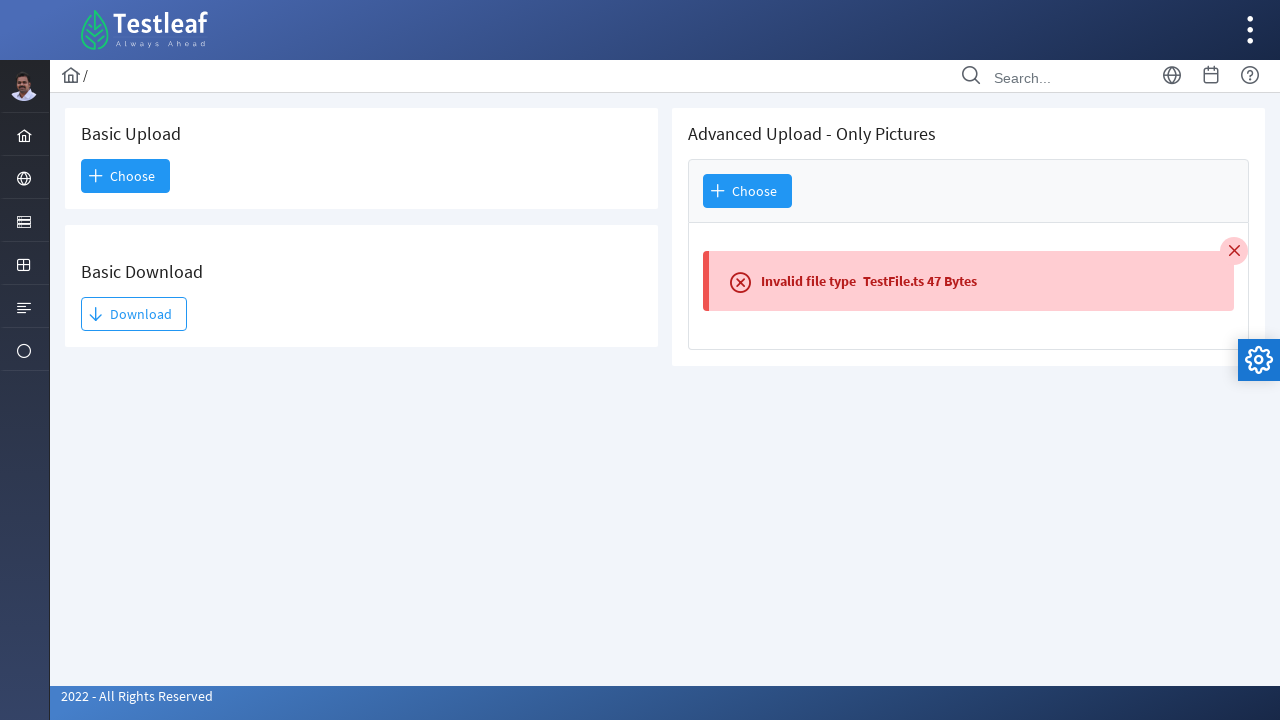

Error message appeared after invalid file upload
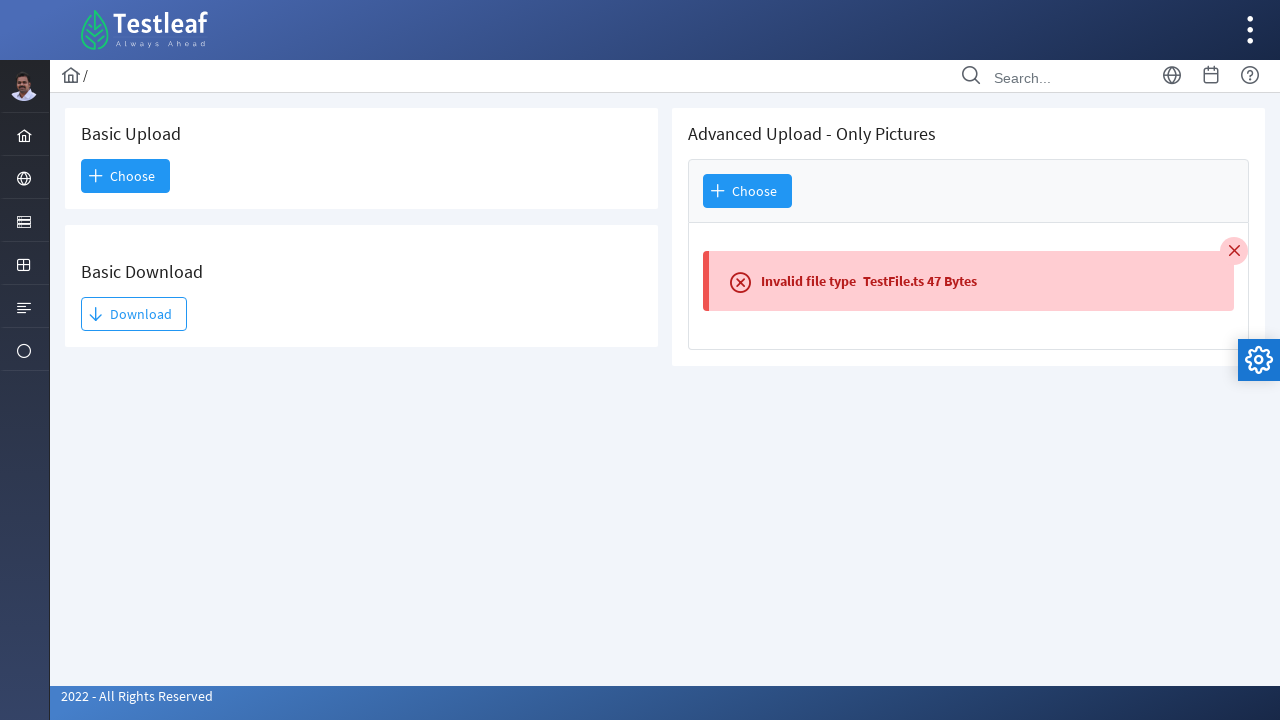

Retrieved error message text
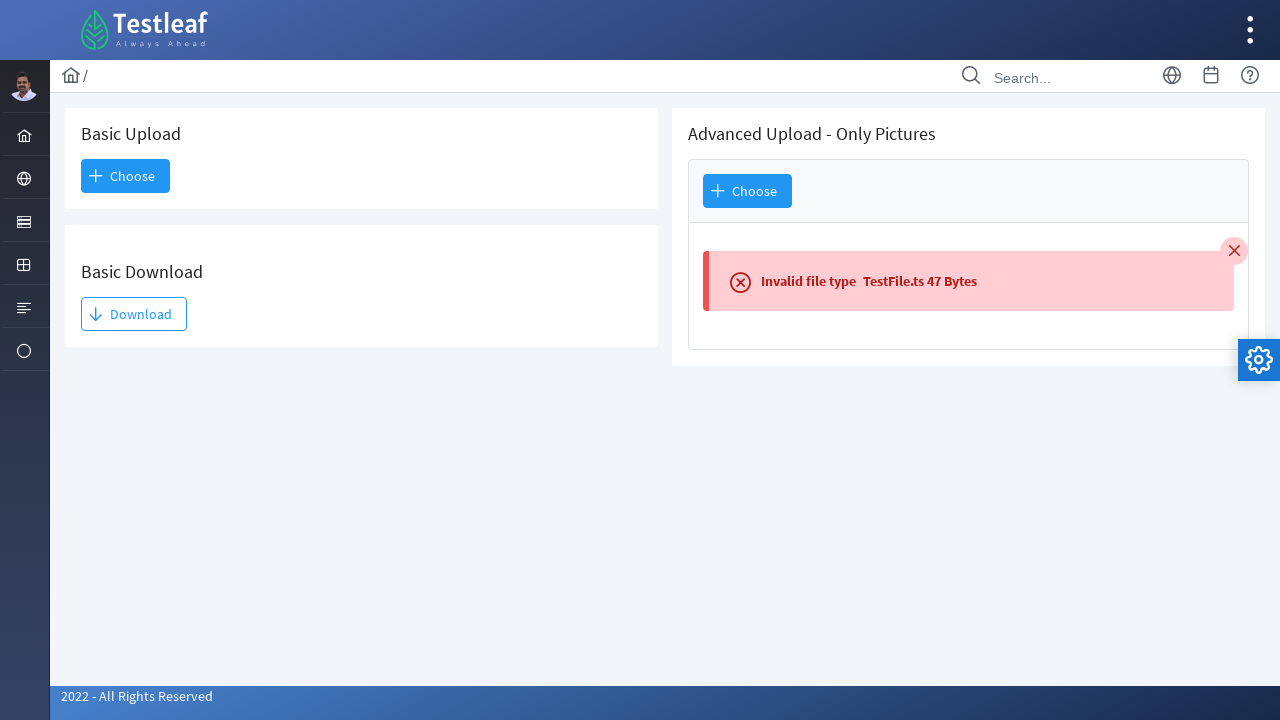

Assertion passed: Error message contains 'Invalid file type'
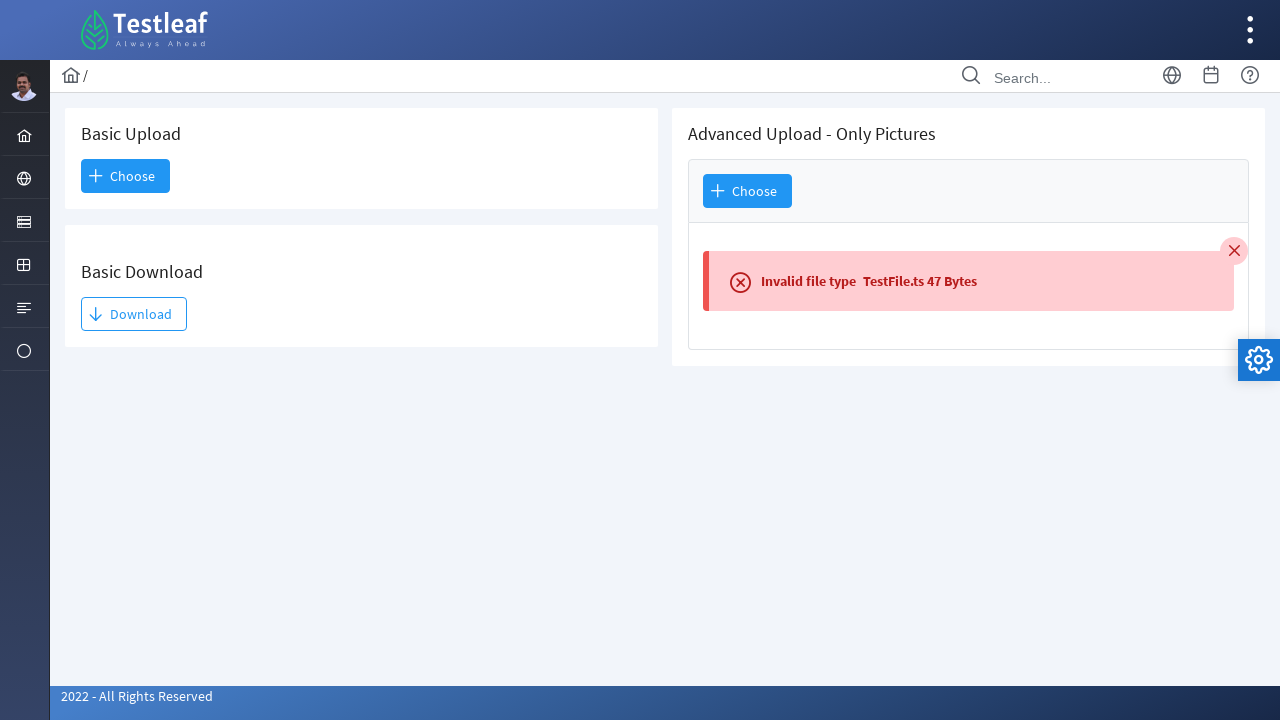

Deleted temporary test file
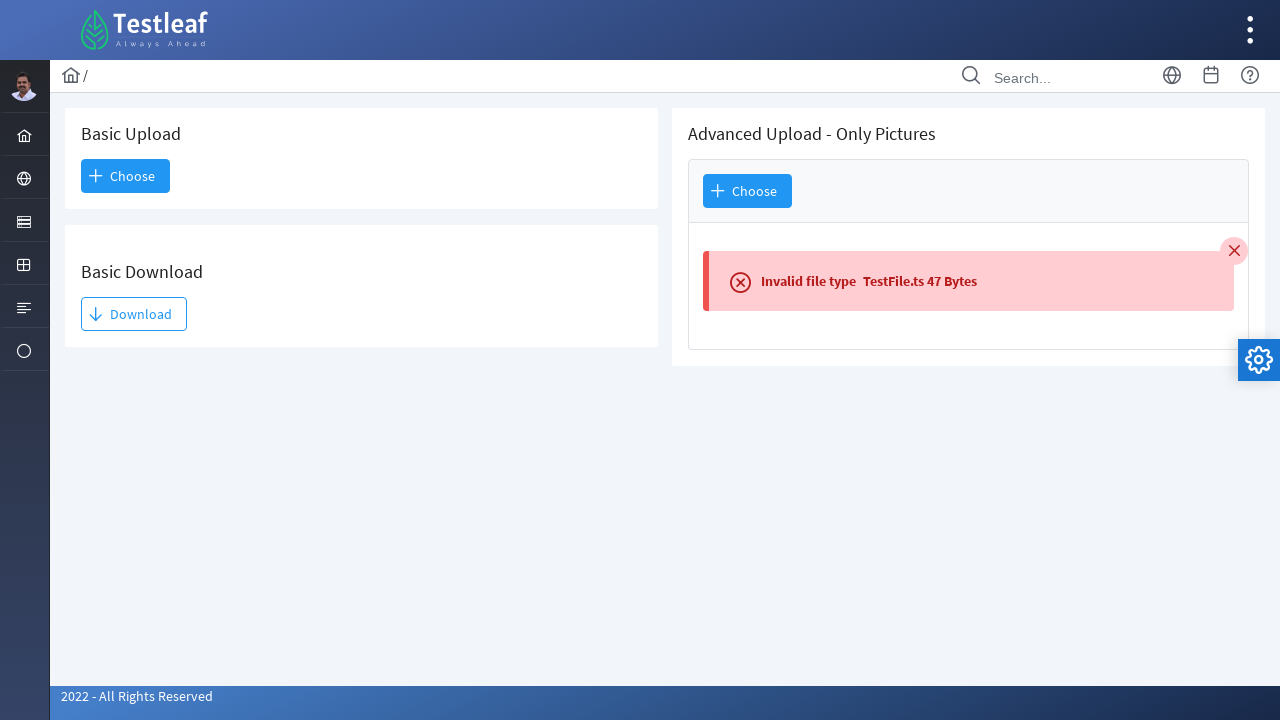

Removed temporary directory
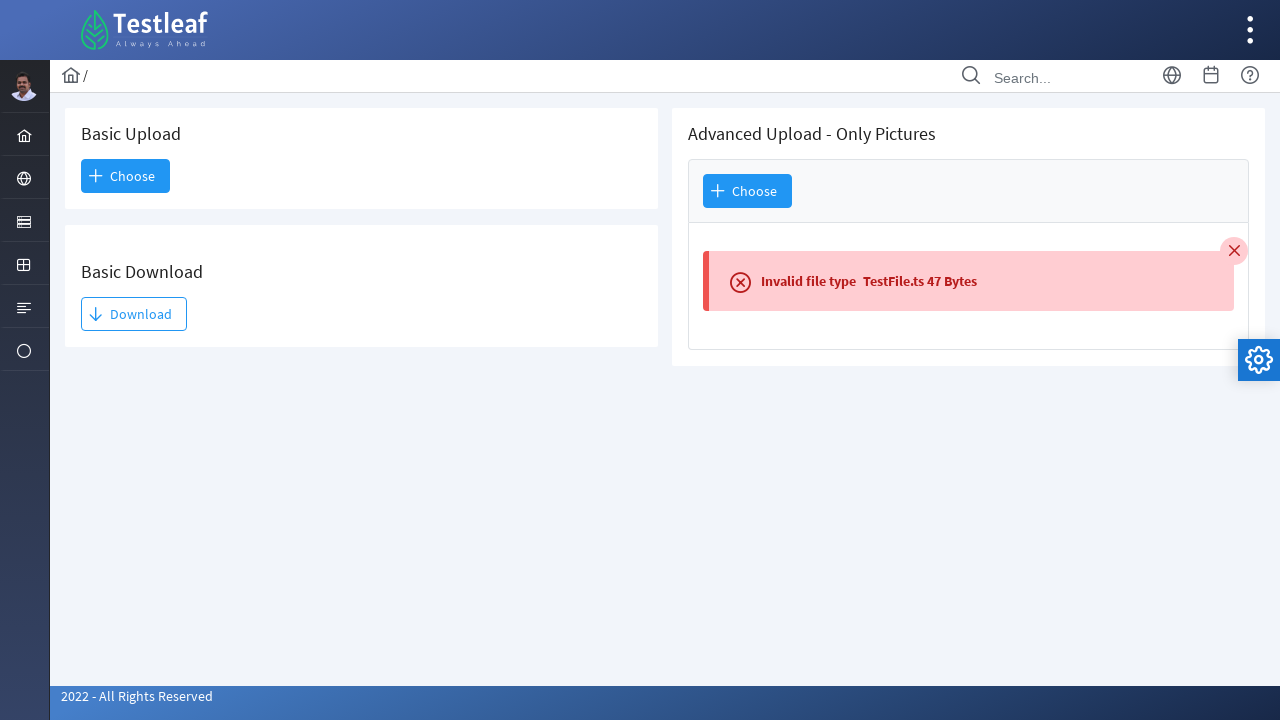

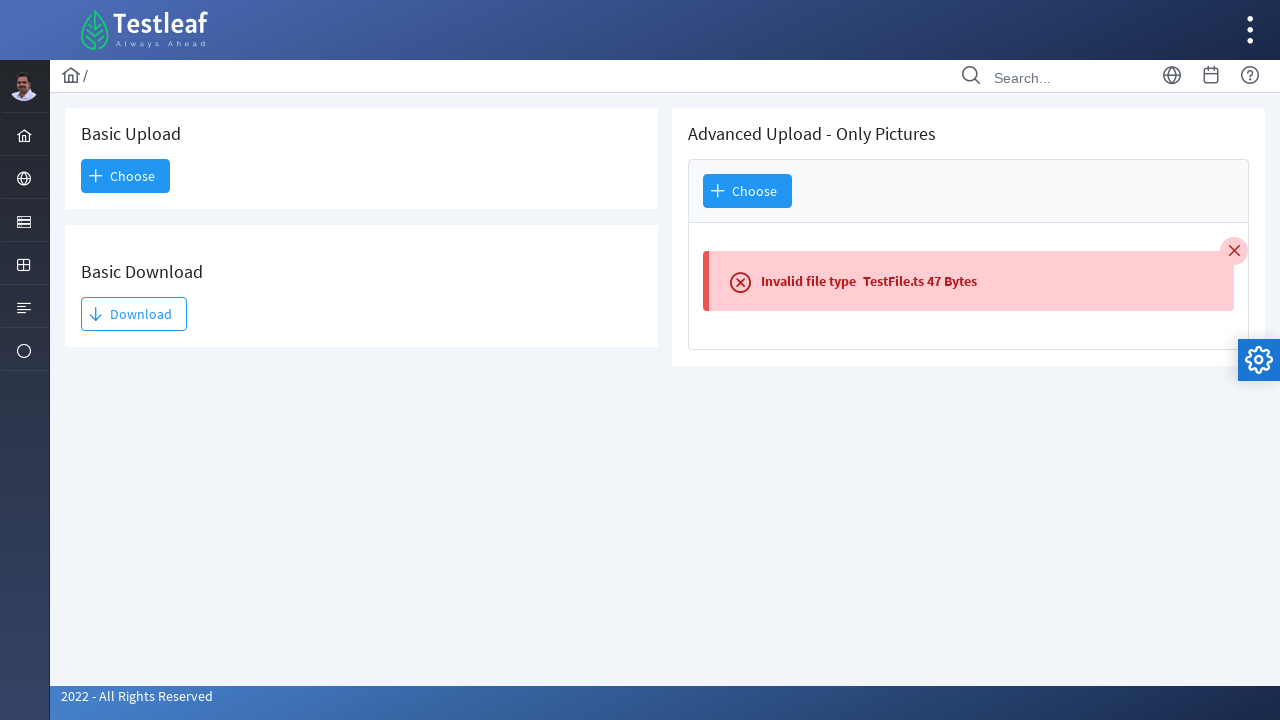